Navigates to DemoQA text-box page and fills the Full Name field with a test value

Starting URL: https://demoqa.com/text-box

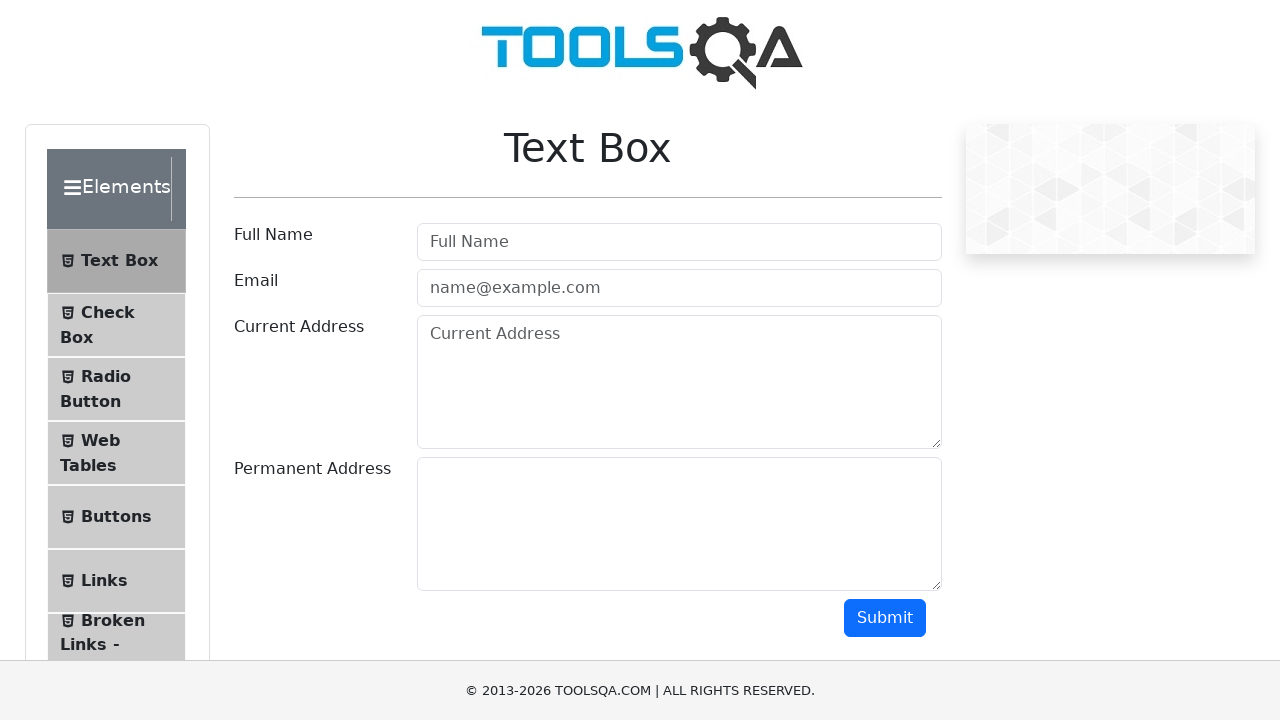

Filled Full Name field with 'Juan Cruz' on DemoQA text-box page on #userName
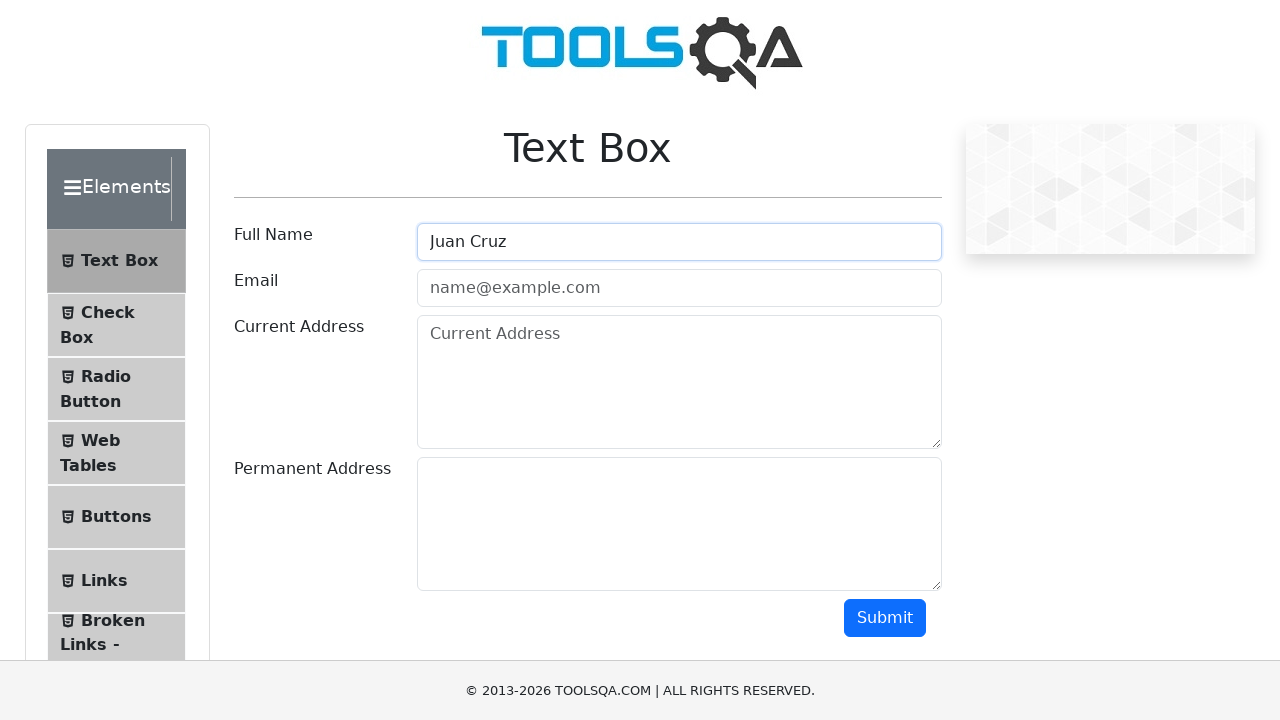

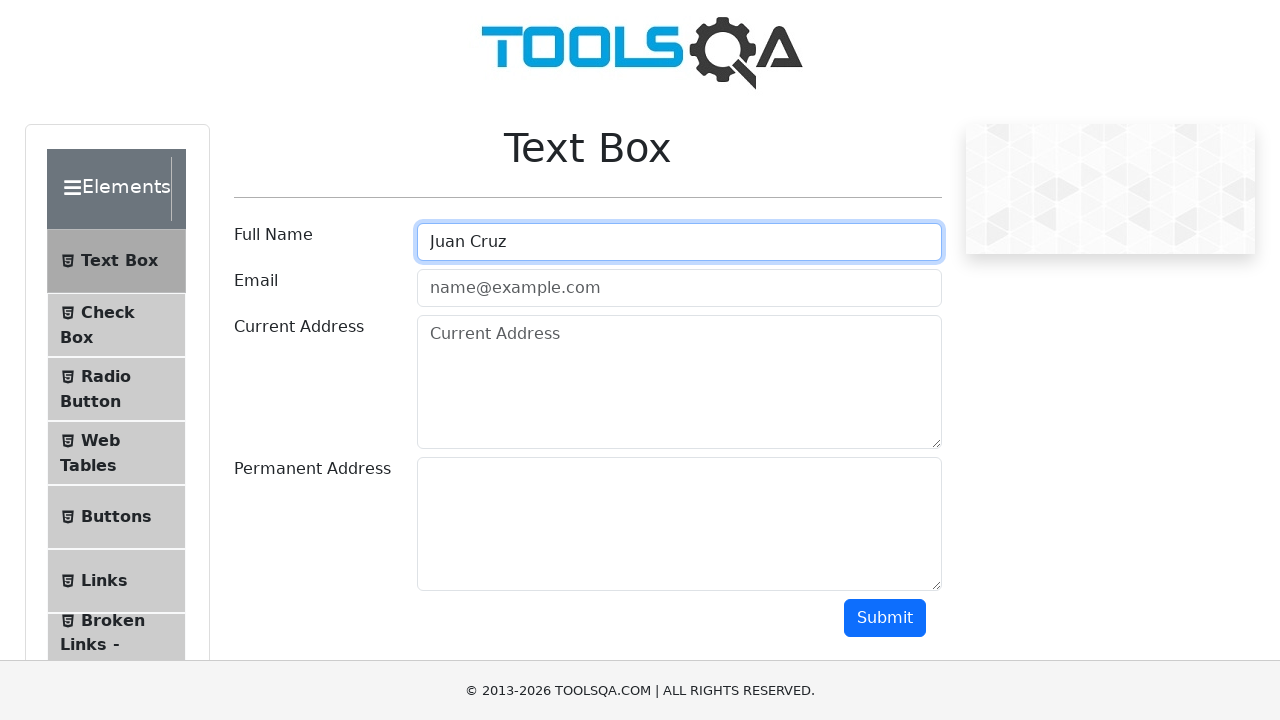